Tests browser window functionality by clicking the New Window Message button and verifying a new message window opens

Starting URL: https://demoqa.com/

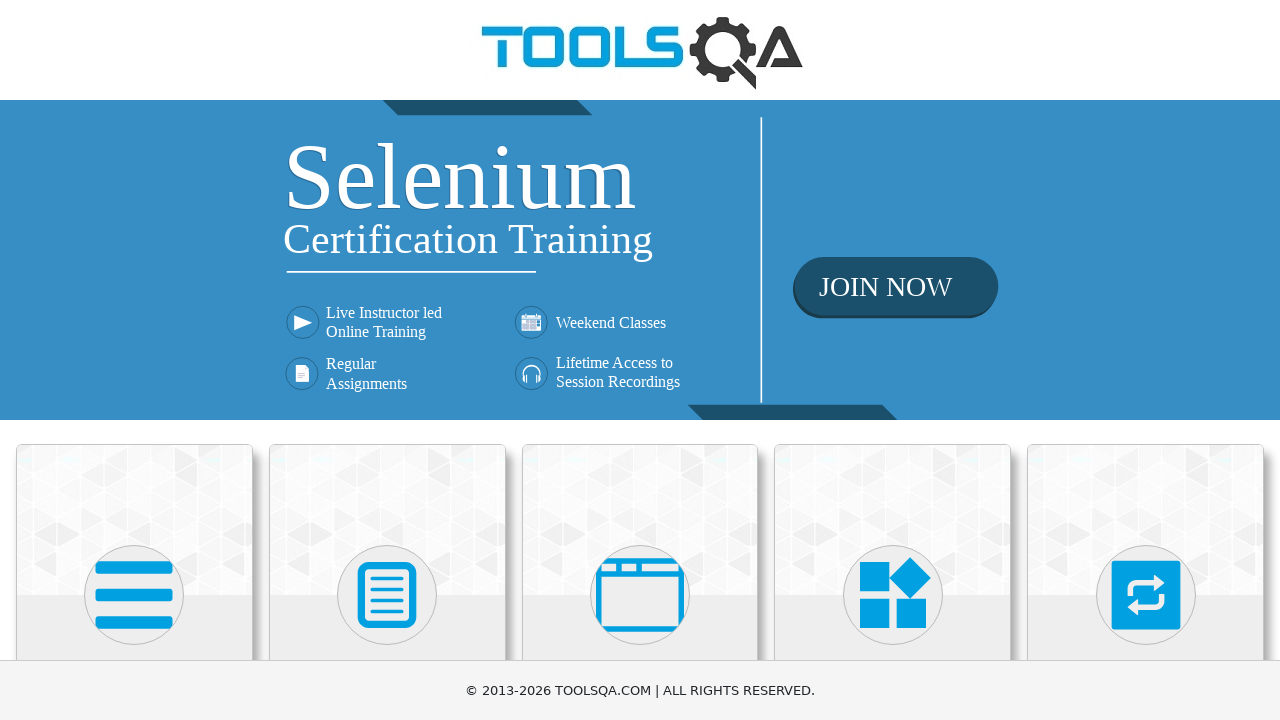

Scrolled 'Alerts, Frame & Windows' menu option into view
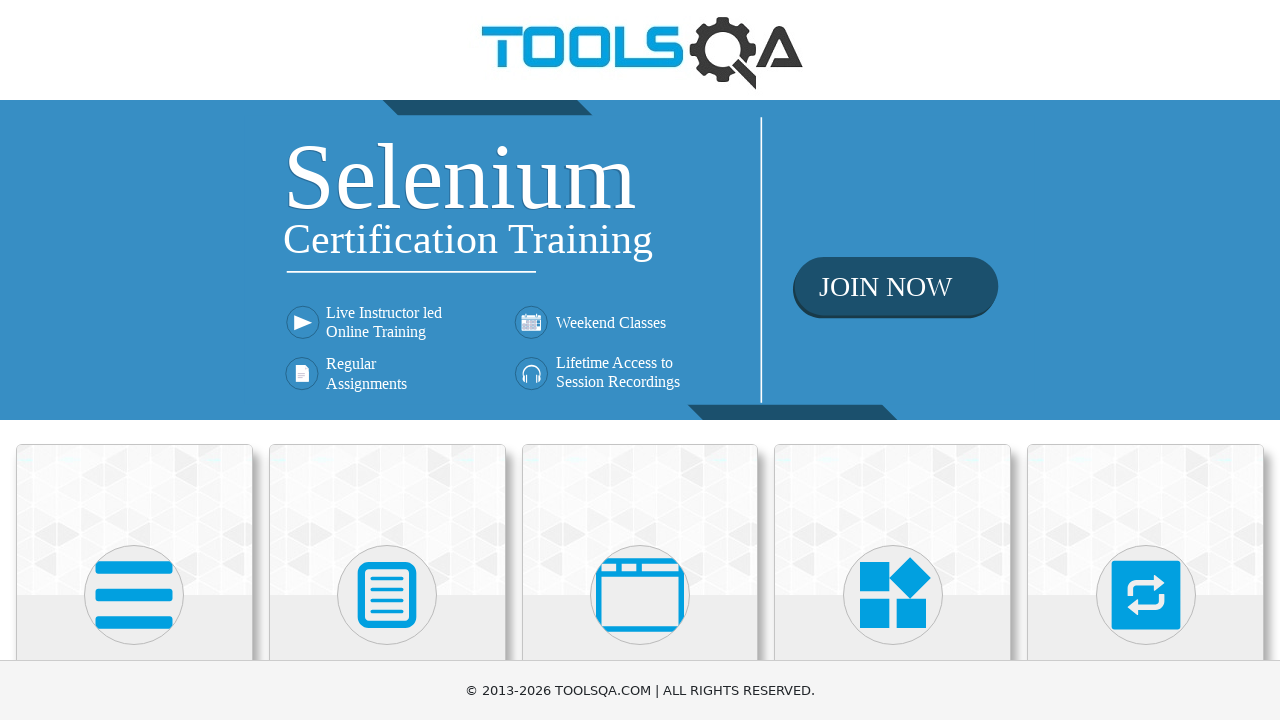

Clicked 'Alerts, Frame & Windows' menu option at (640, 360) on xpath=//*[text()='Alerts, Frame & Windows']
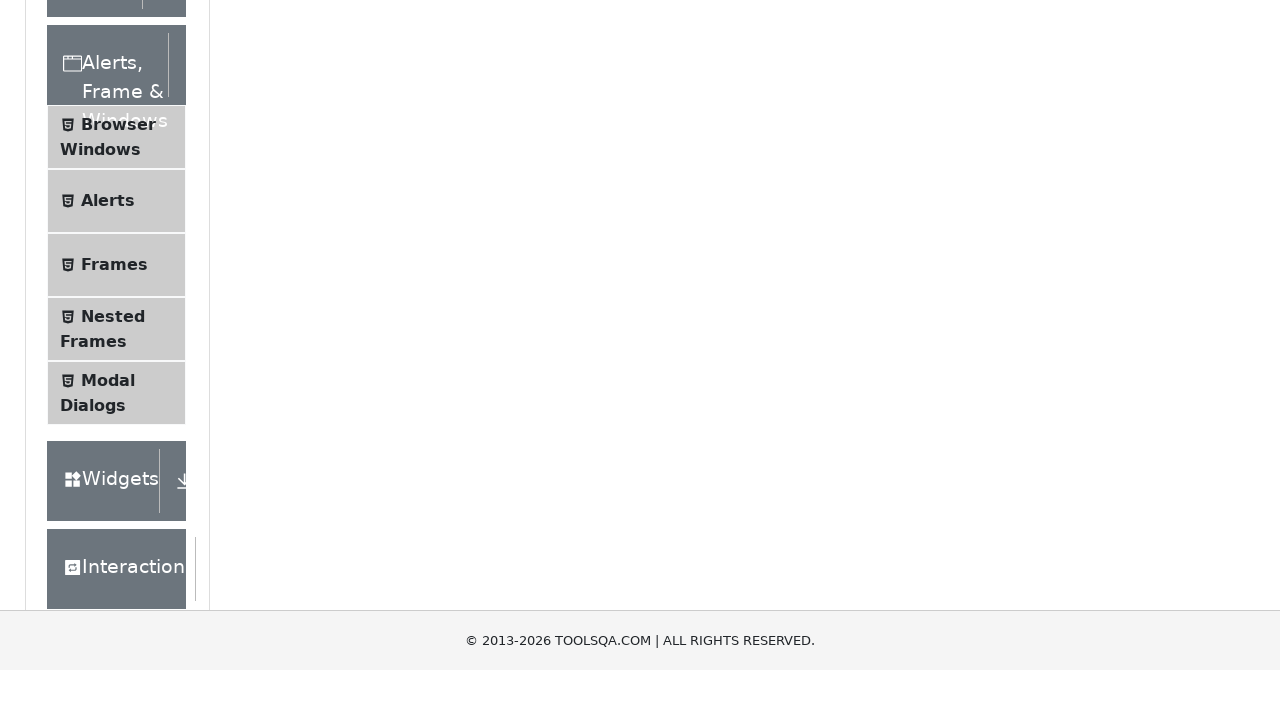

Clicked 'Browser Windows' submenu option at (118, 424) on xpath=//span[text()='Browser Windows']
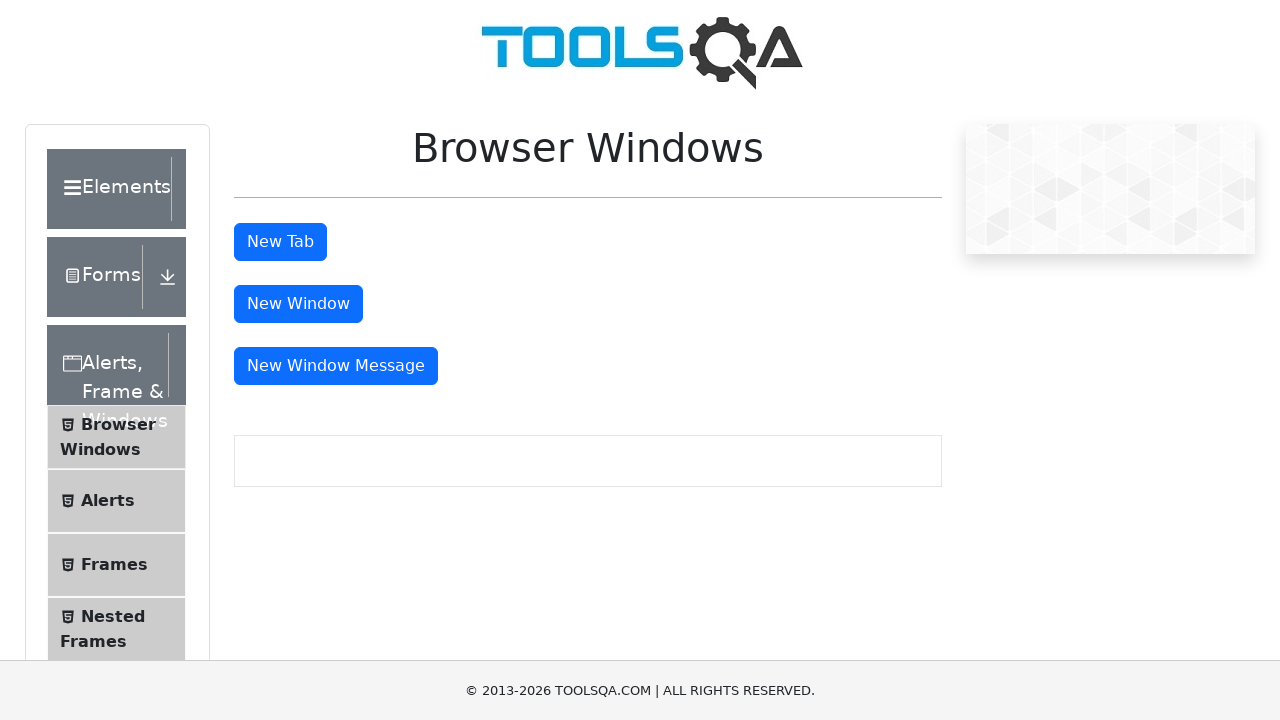

Clicked 'New Window Message' button, new window opened at (336, 366) on #messageWindowButton
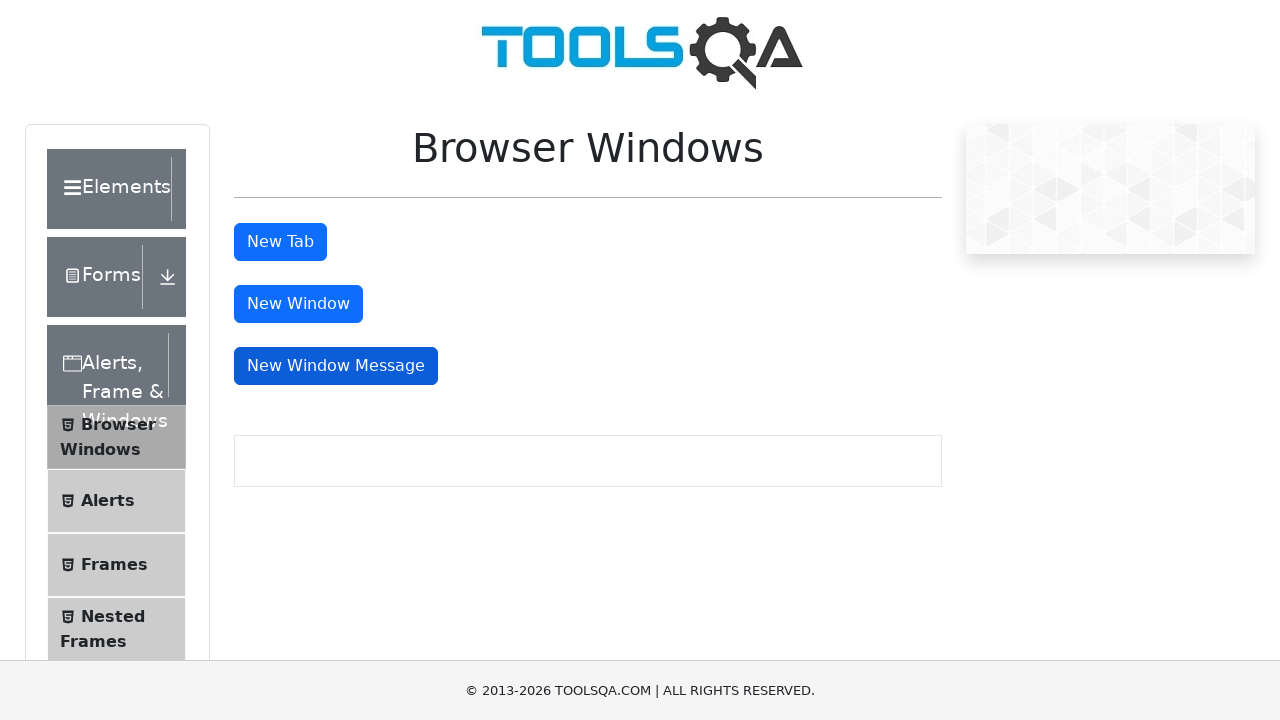

New message window loaded completely
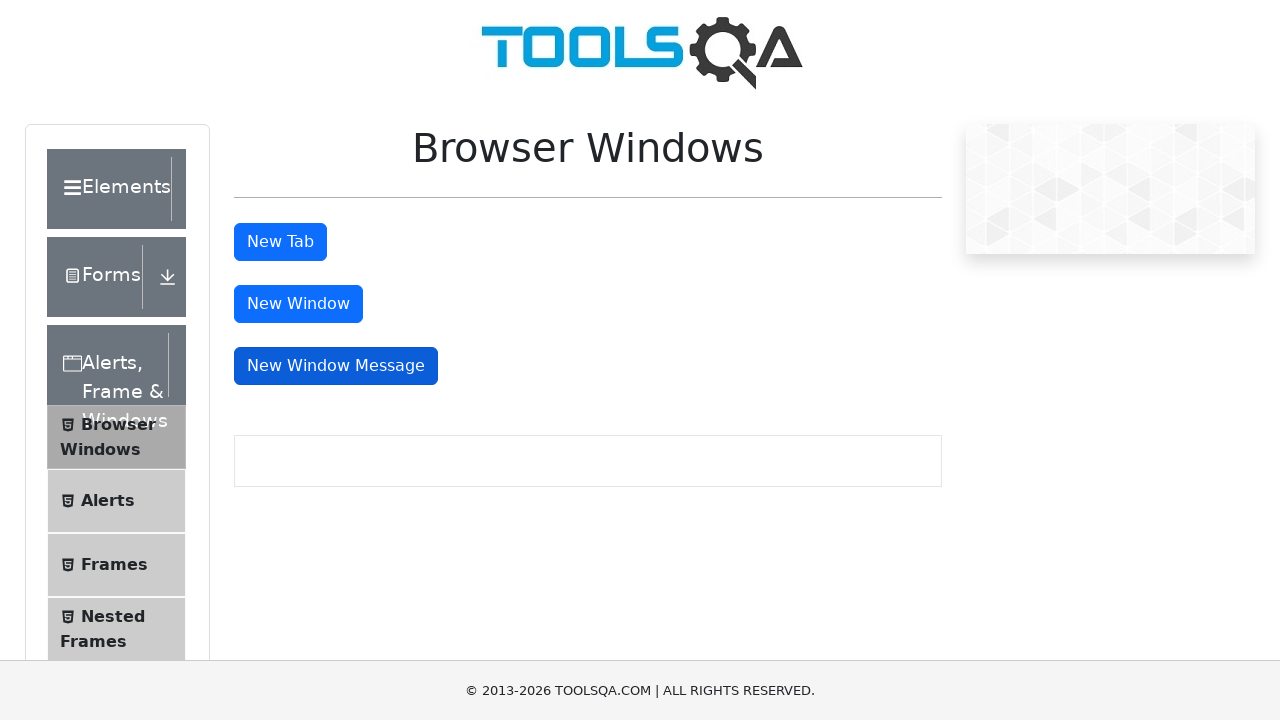

Closed the message window
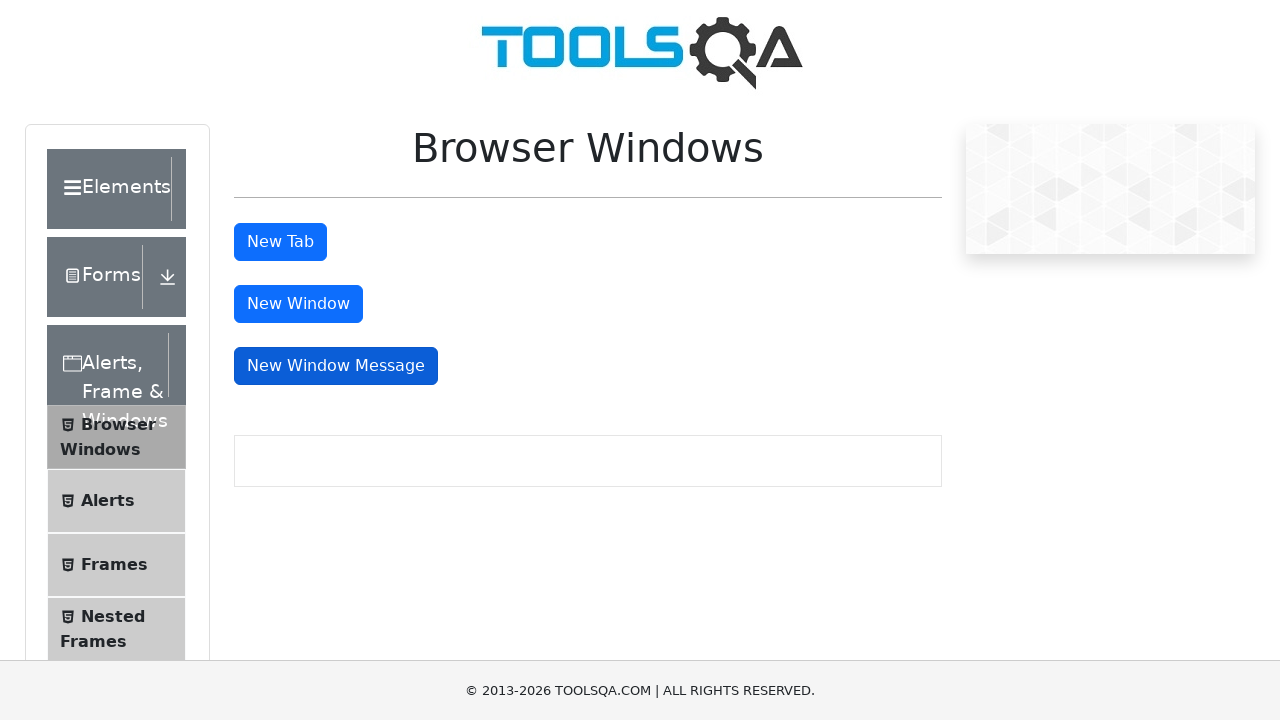

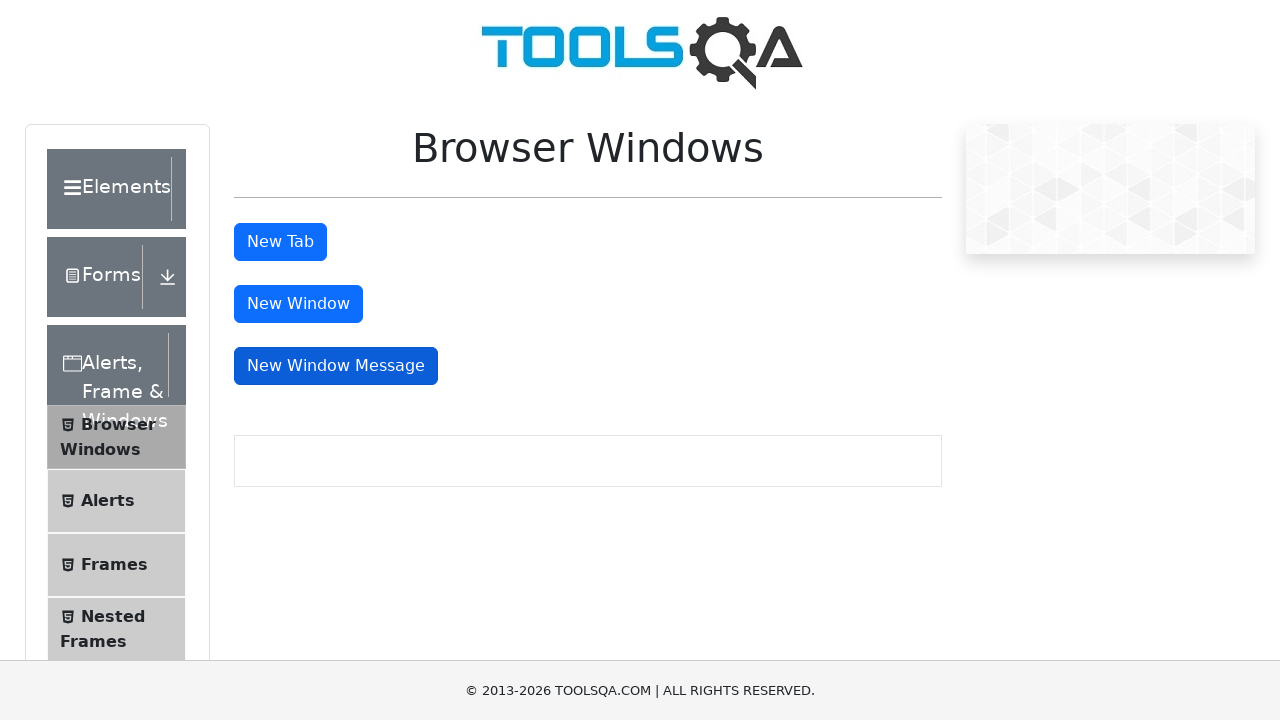